Tests drag and drop by offset by dragging an element to specific coordinates (200, 150 pixels)

Starting URL: https://demoqa.com/dragabble

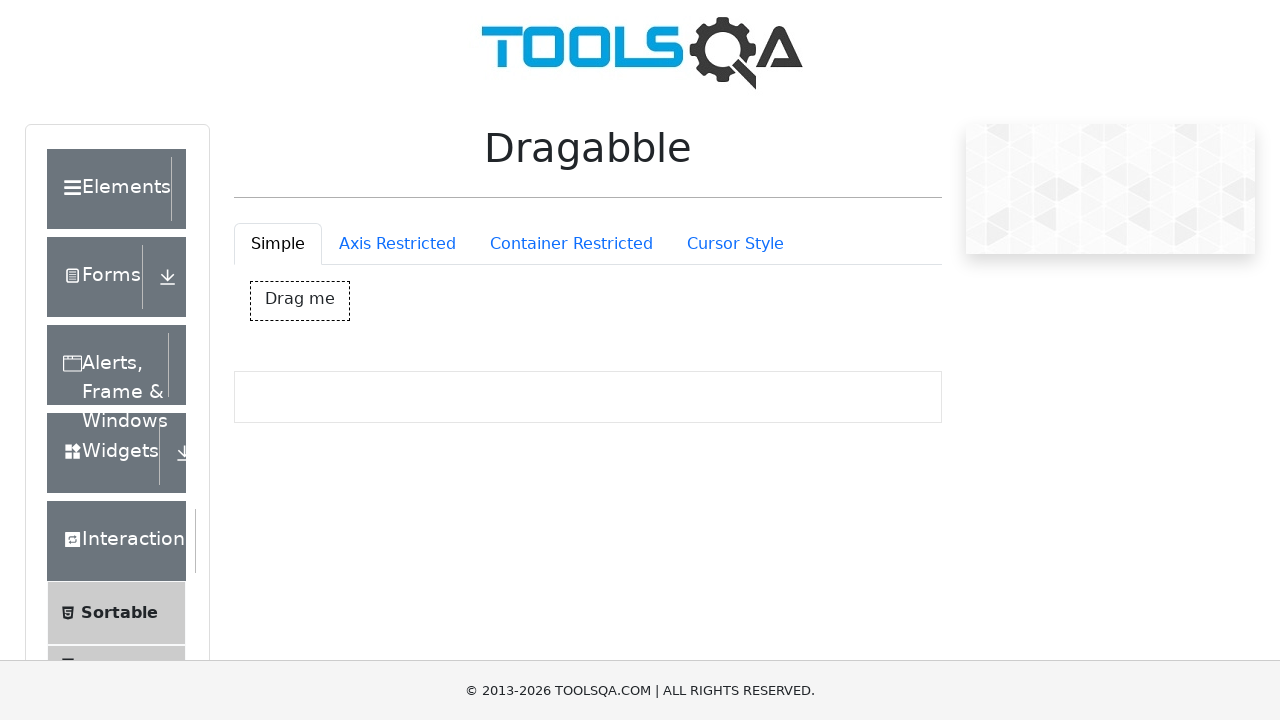

Waited for draggable element #dragBox to be present
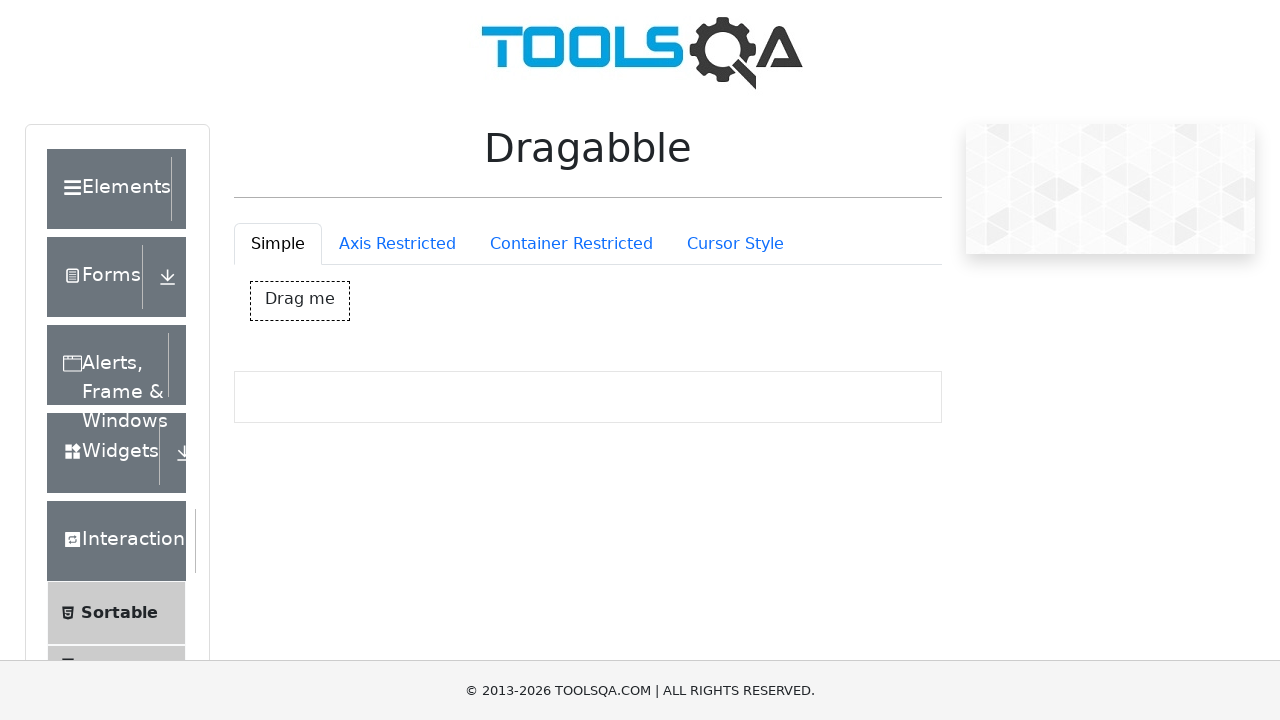

Retrieved bounding box of draggable element
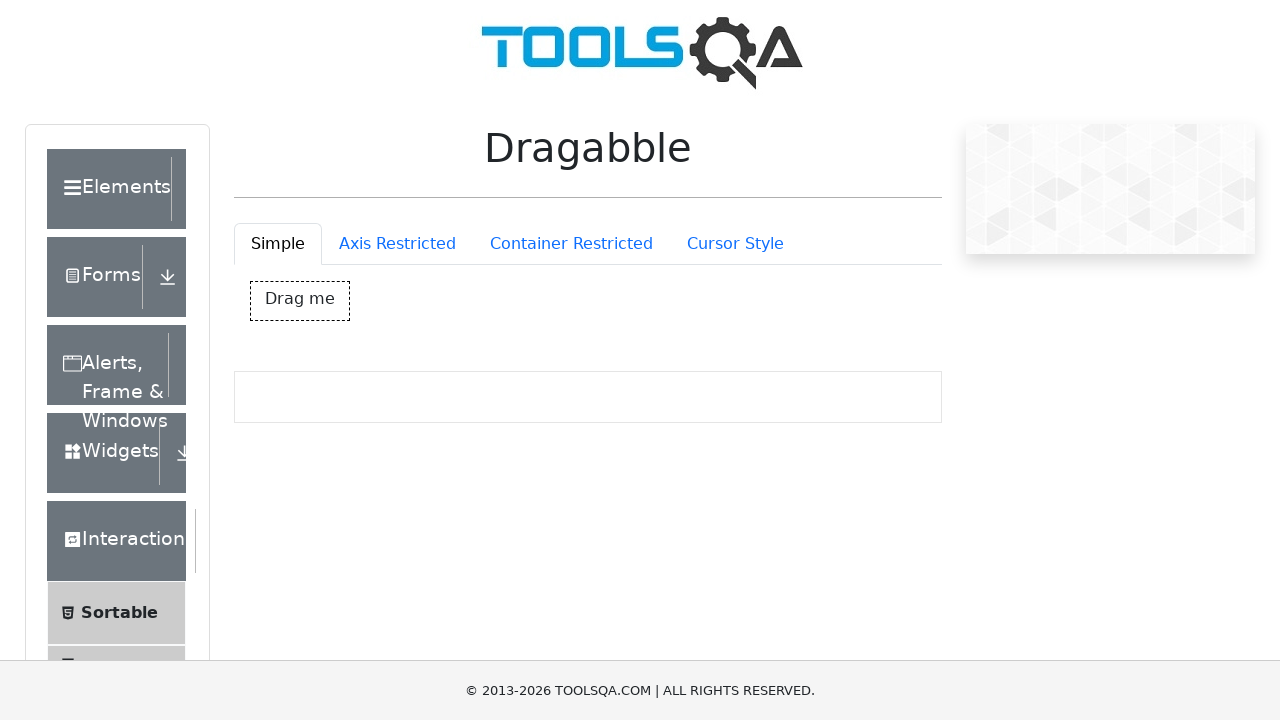

Moved mouse to center of draggable element at (300, 301)
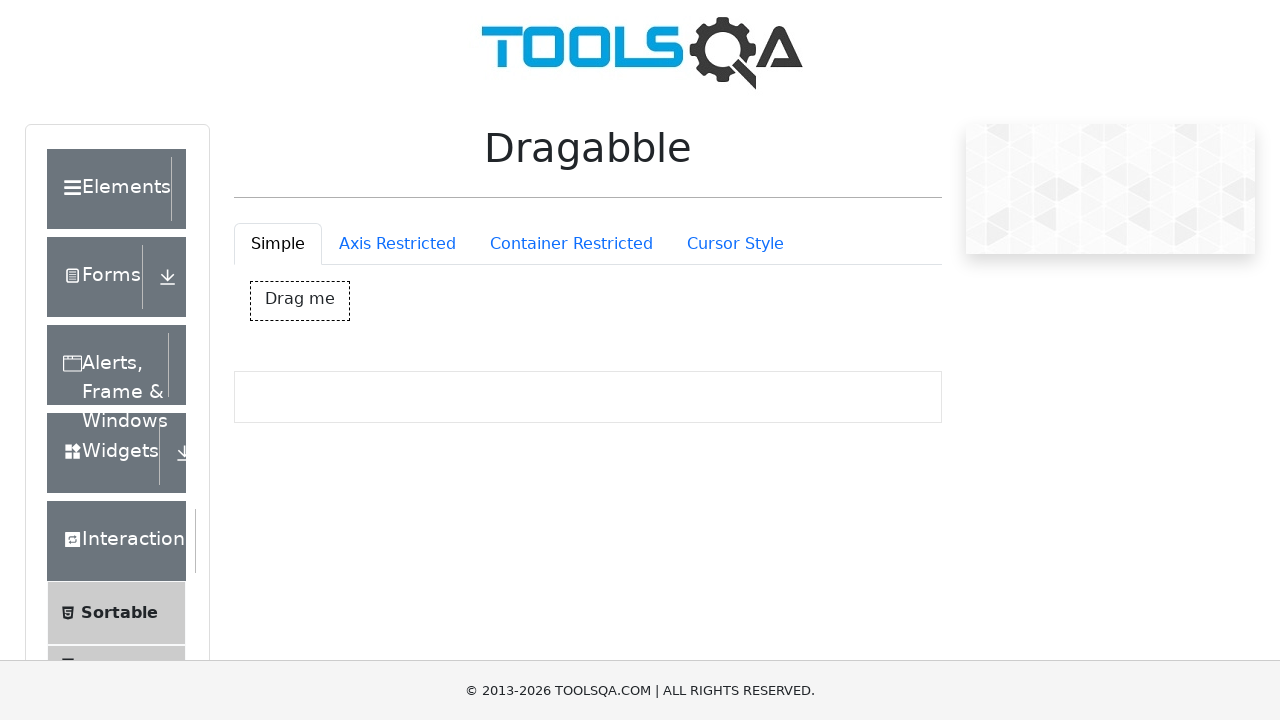

Pressed mouse button down to start drag at (300, 301)
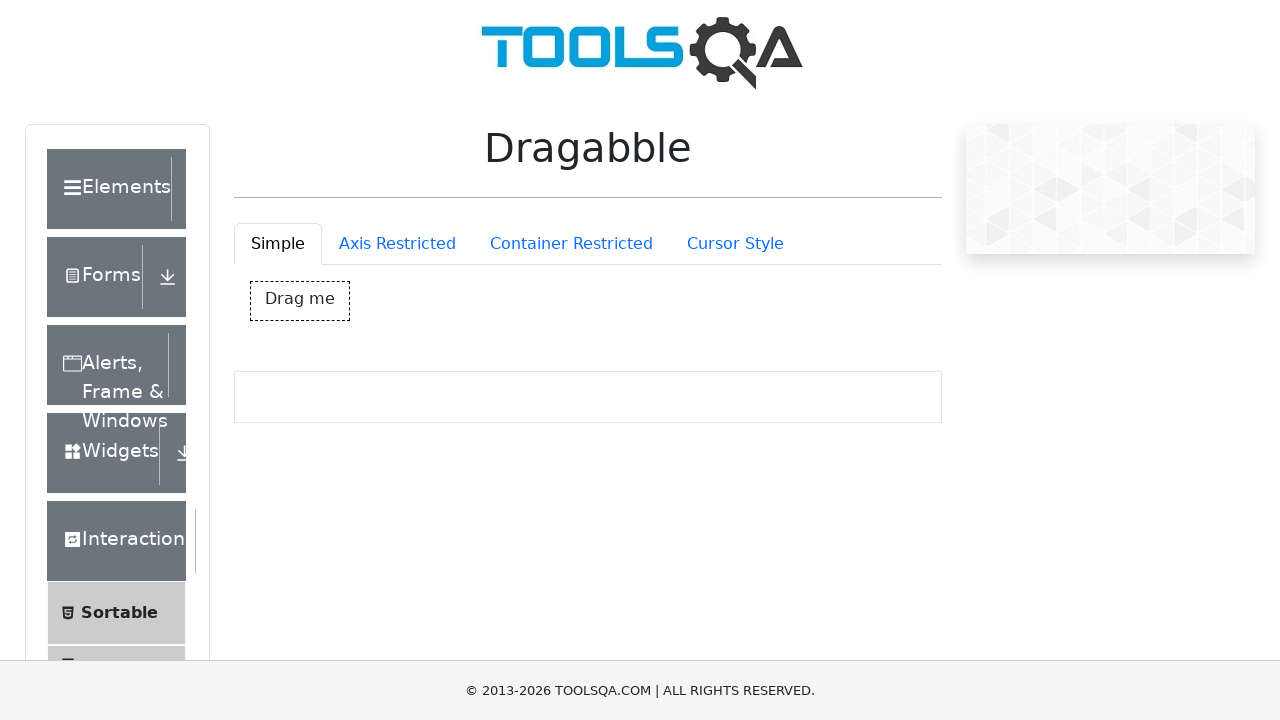

Dragged element by offset (200, 150) pixels at (500, 451)
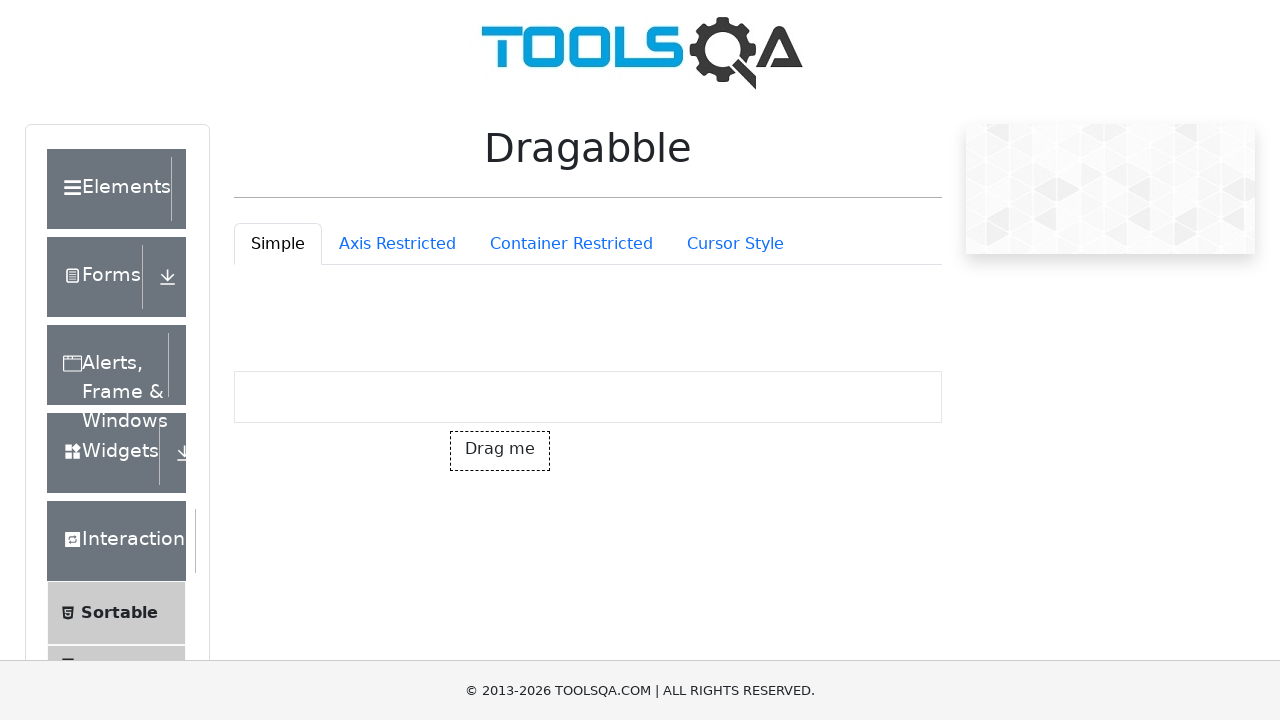

Released mouse button to complete drag operation at (500, 451)
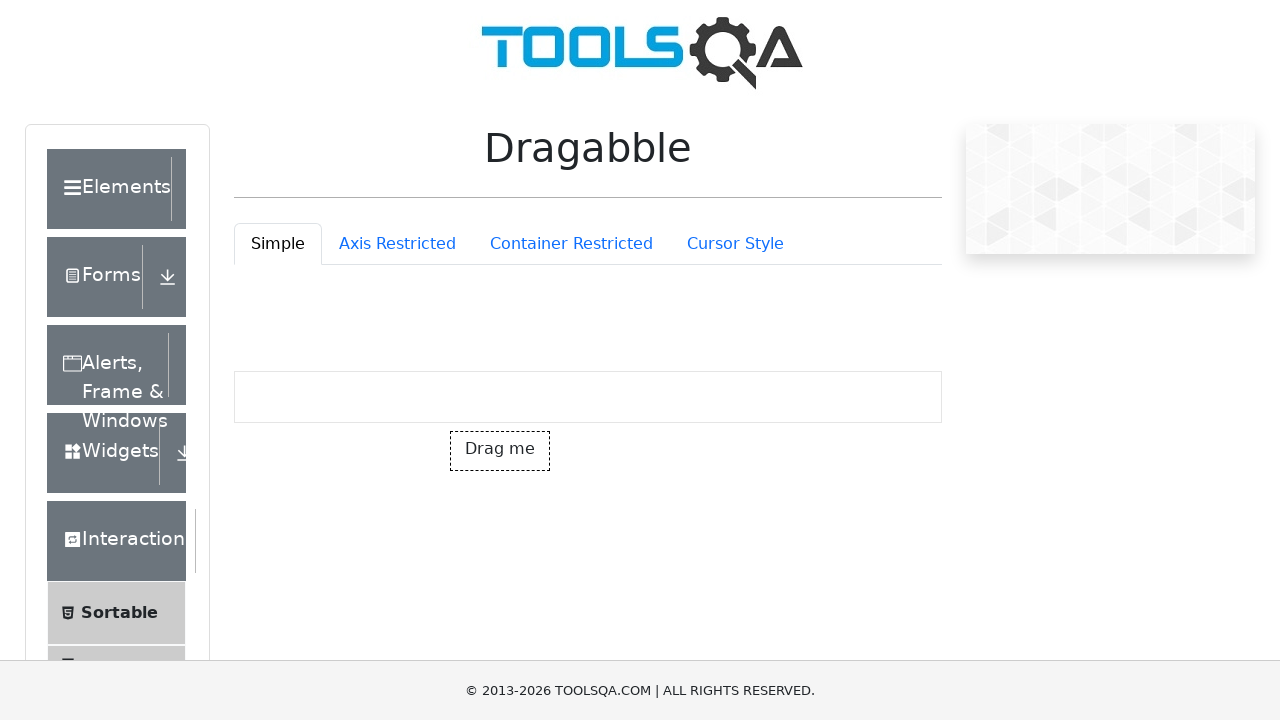

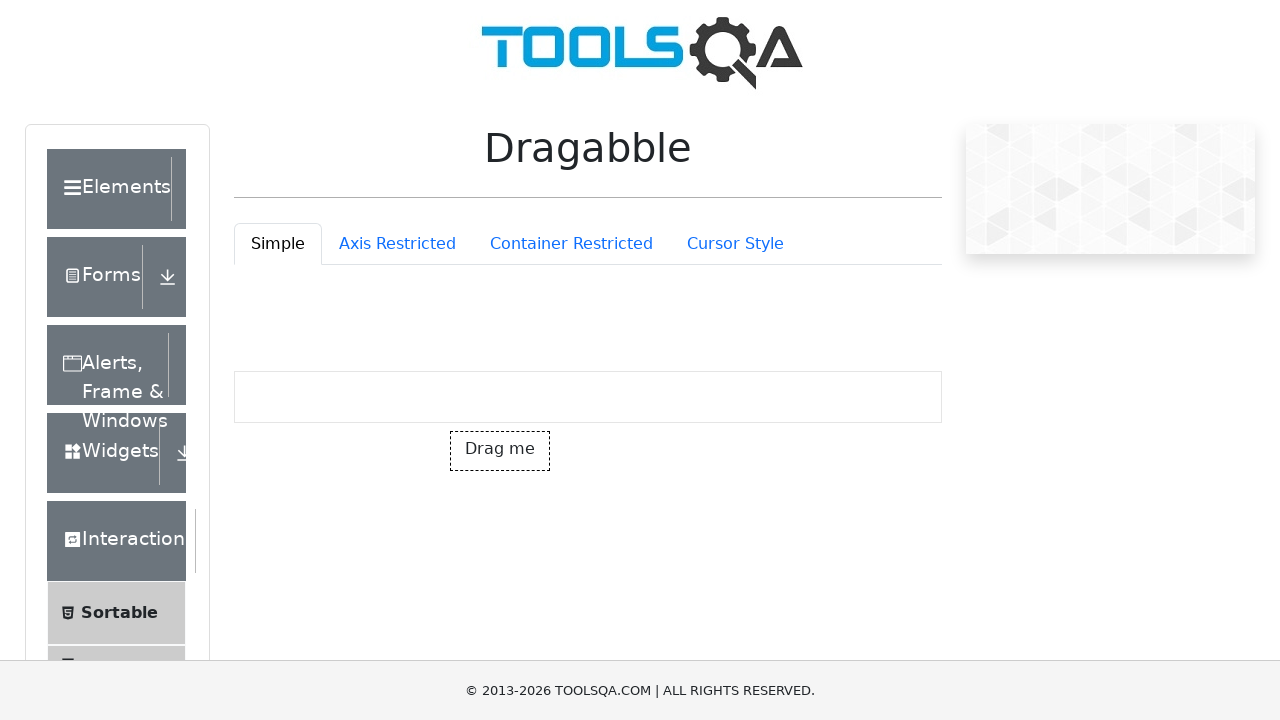